Tests hover functionality by navigating to Hovers page and hovering over figures to reveal hidden captions

Starting URL: http://the-internet.herokuapp.com/

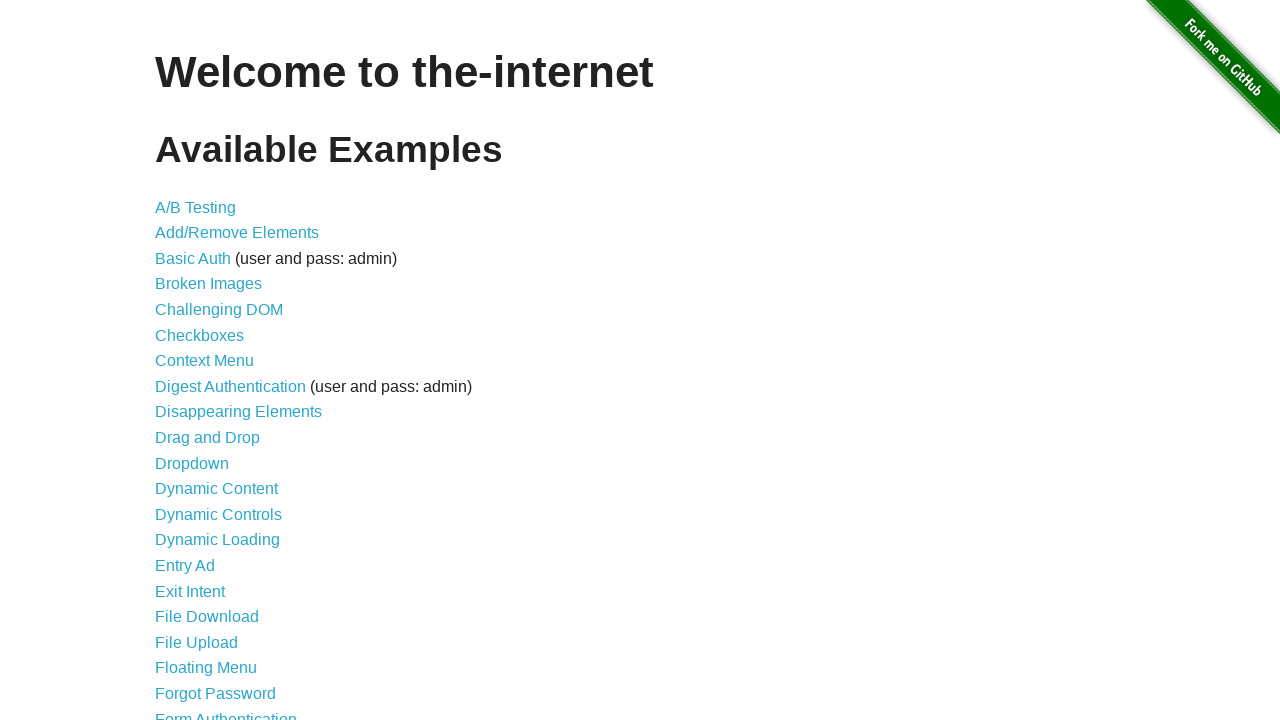

Clicked on Hovers link to navigate to Hovers page at (180, 360) on text=Hovers
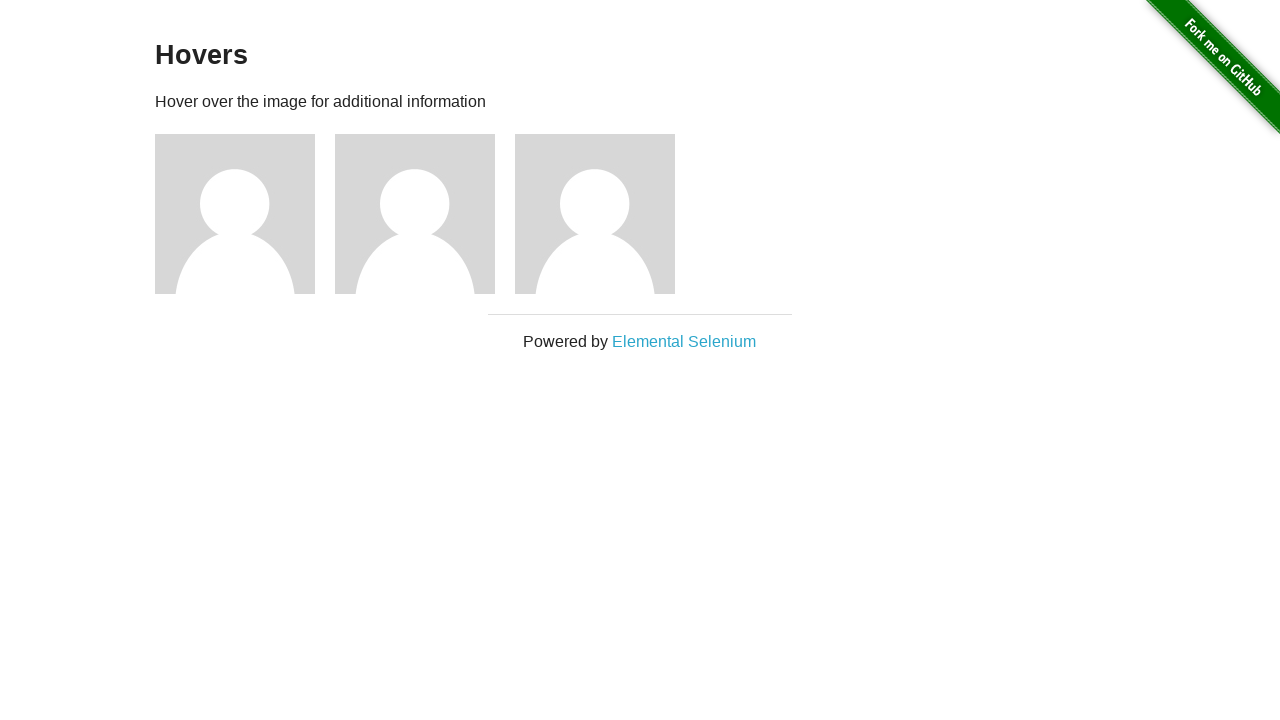

Verified that figcaption is not initially visible
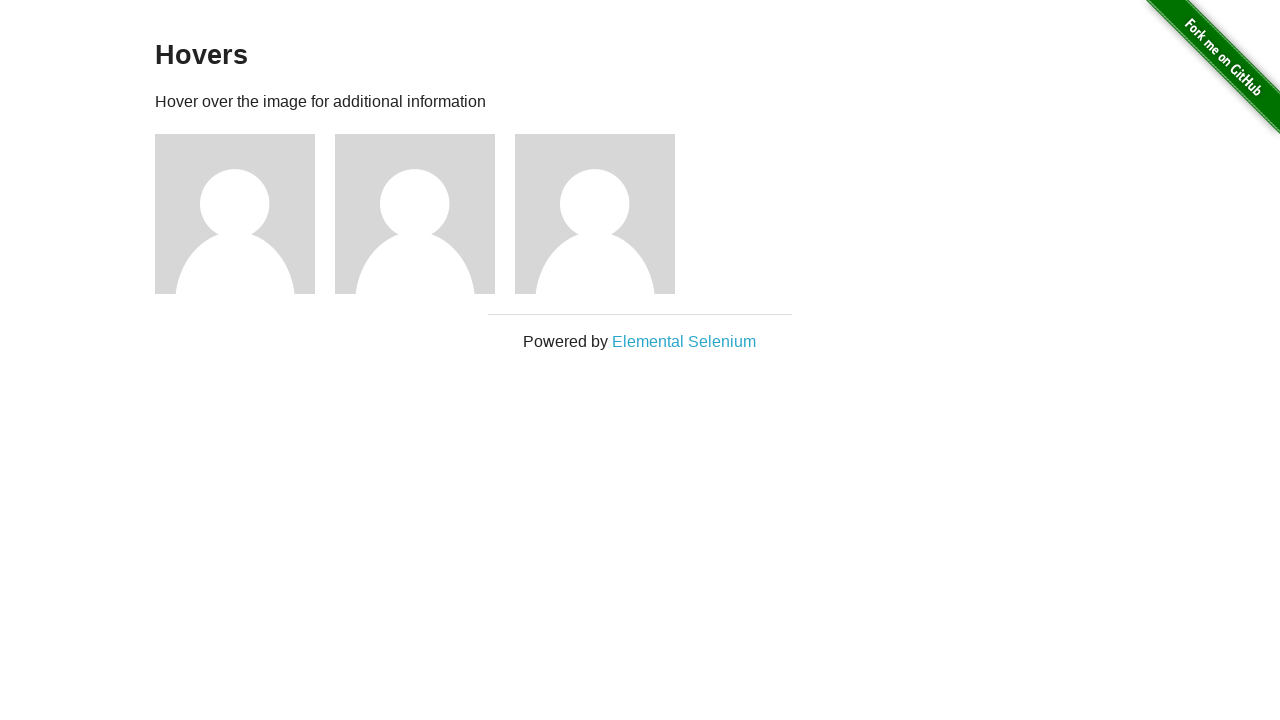

Hovered over figure 1 at (245, 214) on .figure >> nth=0
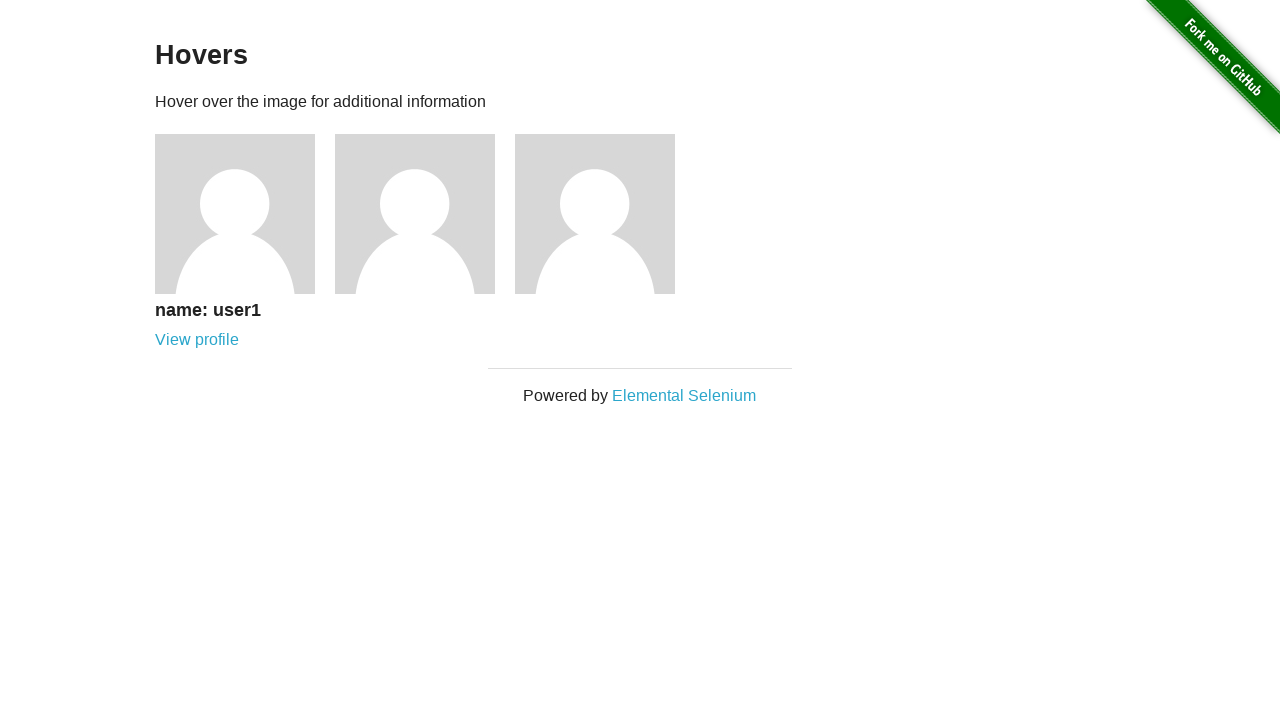

Waited 500ms for figure 1 animation to complete
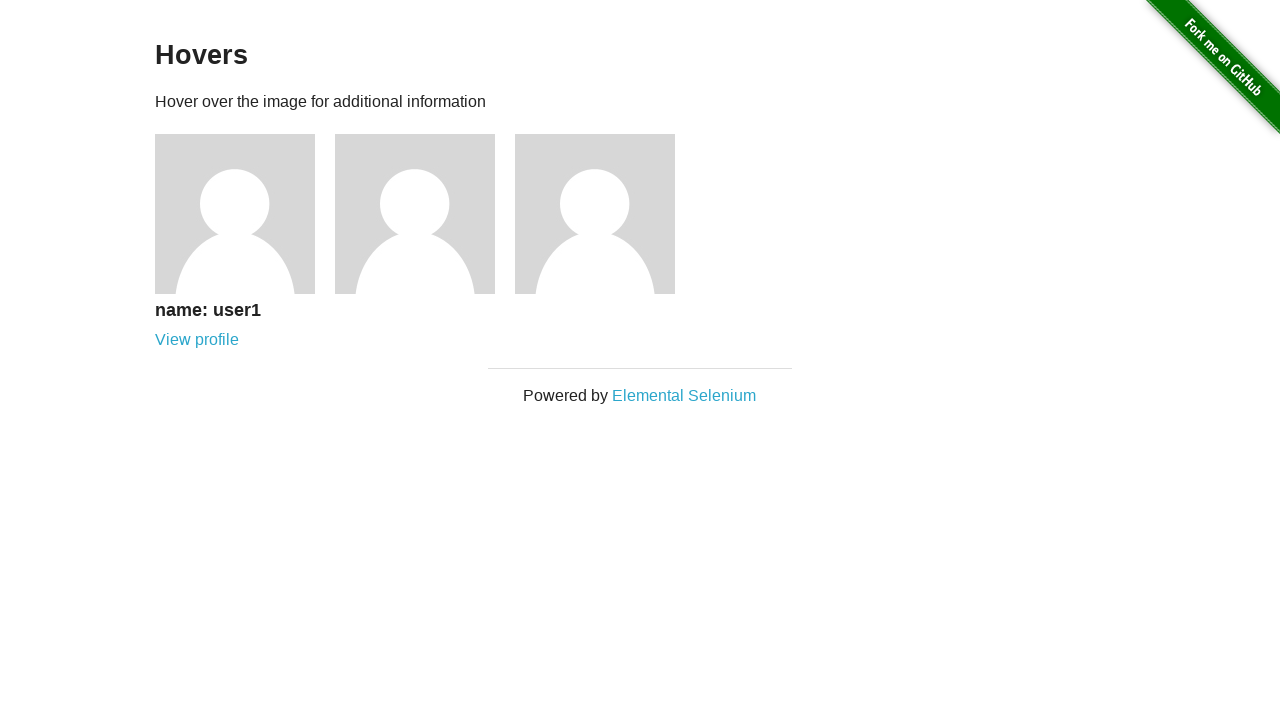

Verified that h5 heading is visible on figure 1 after hover
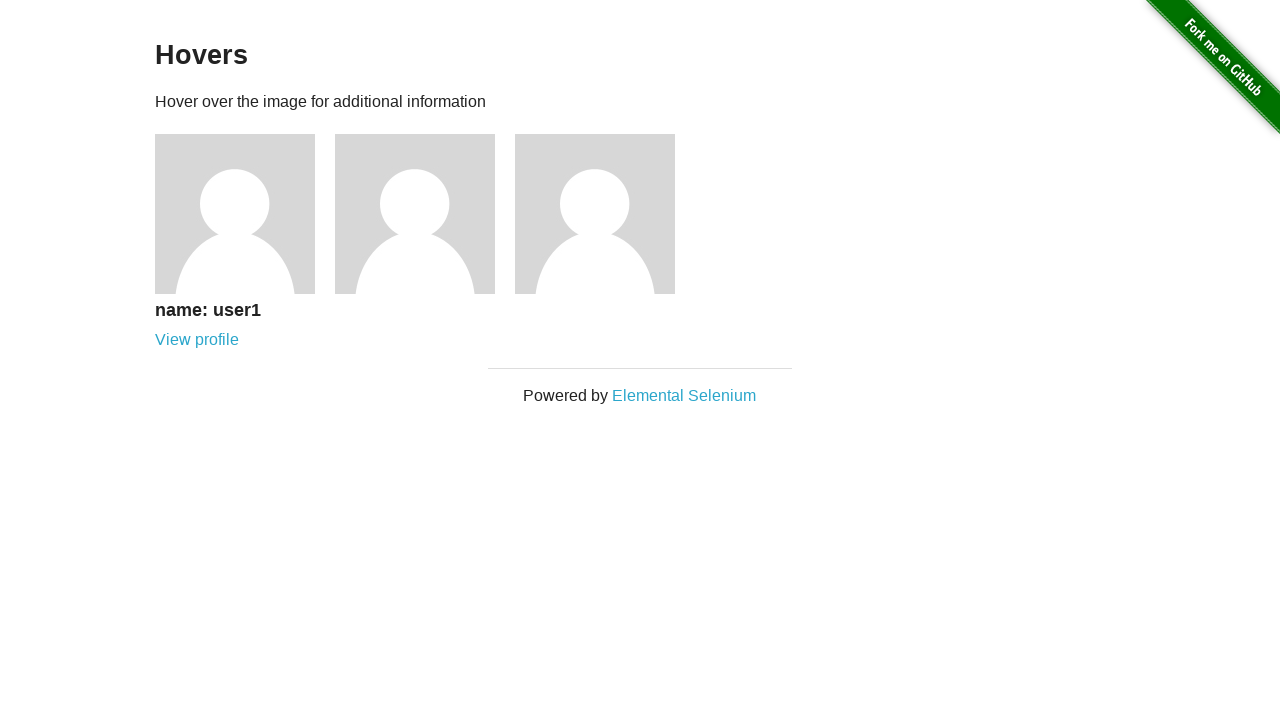

Hovered over figure 2 at (425, 214) on .figure >> nth=1
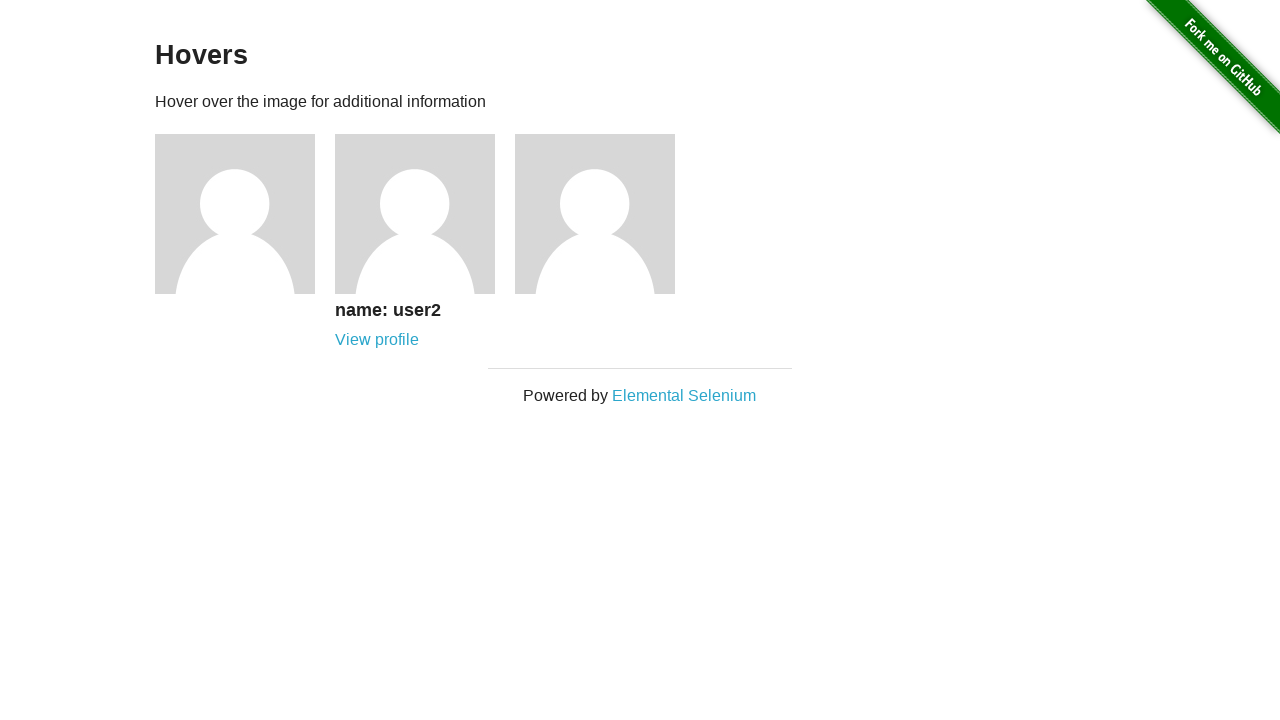

Waited 500ms for figure 2 animation to complete
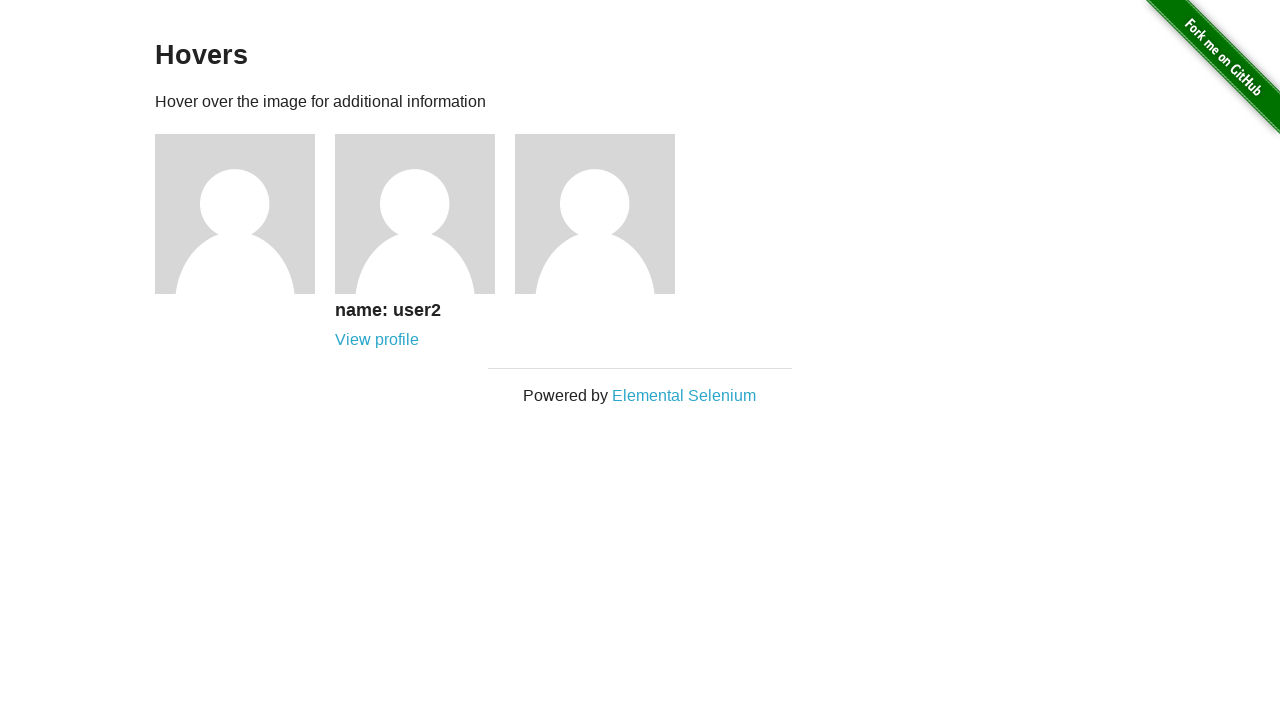

Verified that h5 heading is visible on figure 2 after hover
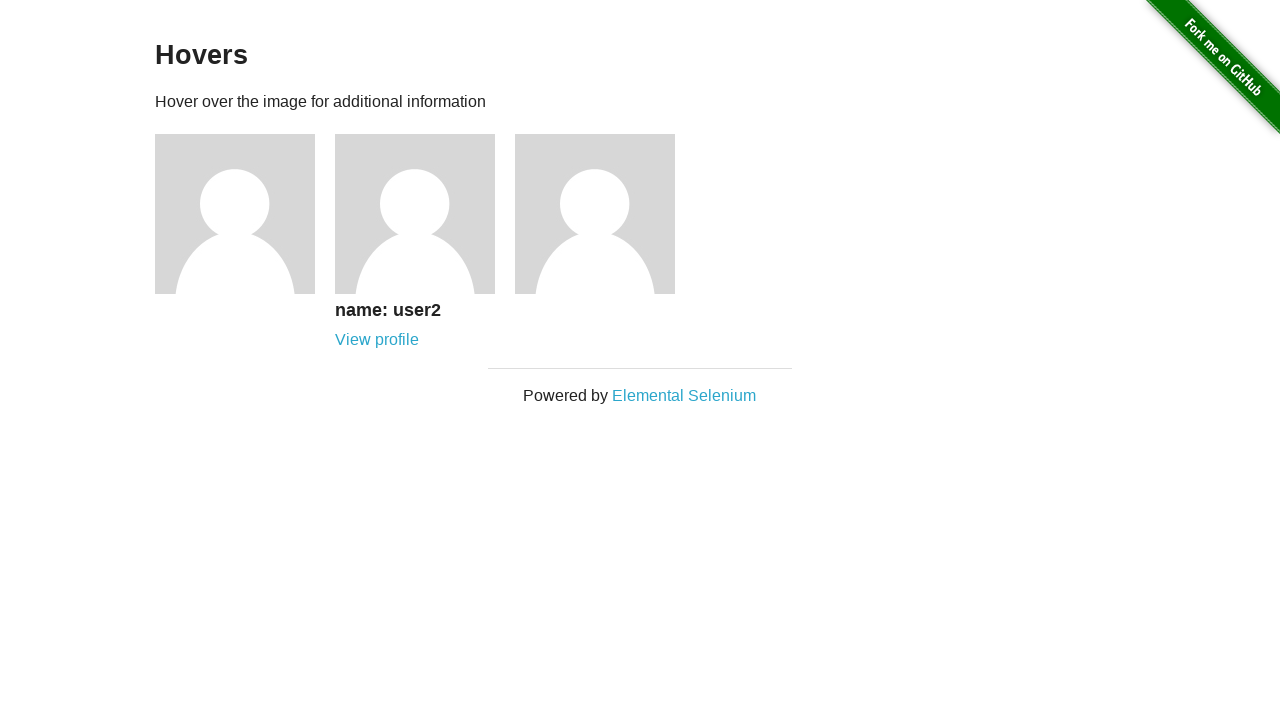

Hovered over figure 3 at (605, 214) on .figure >> nth=2
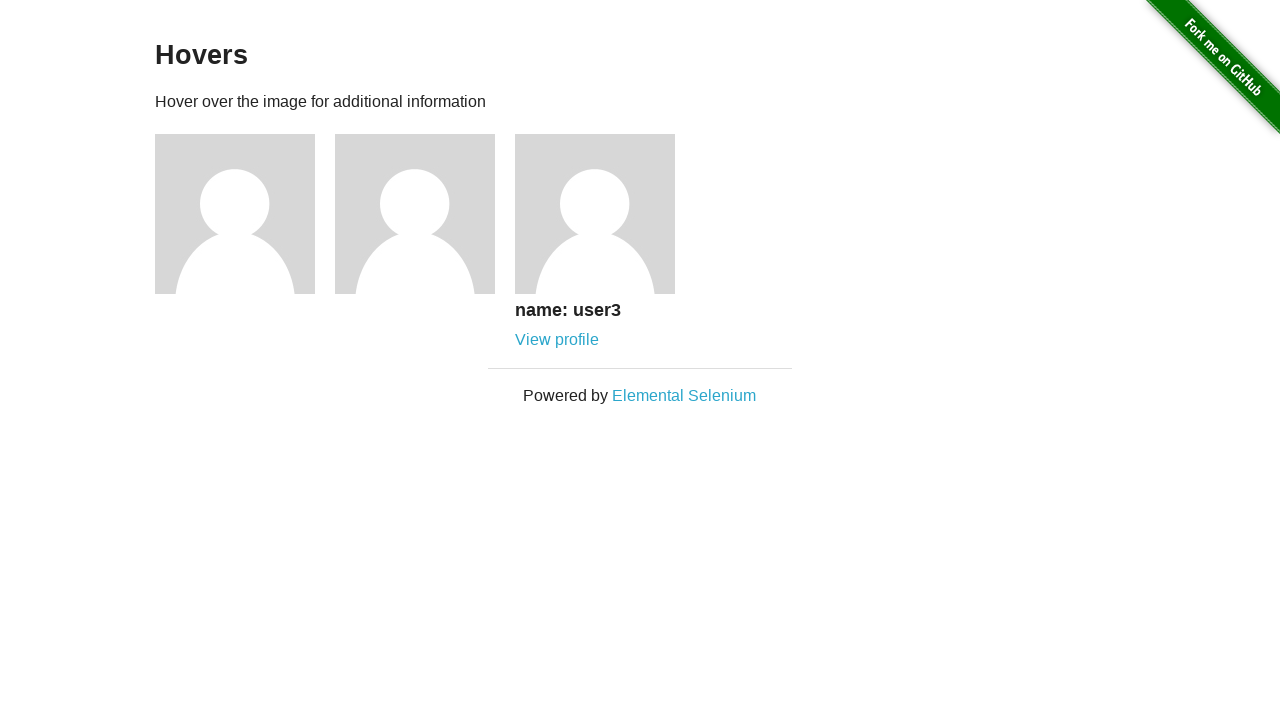

Waited 500ms for figure 3 animation to complete
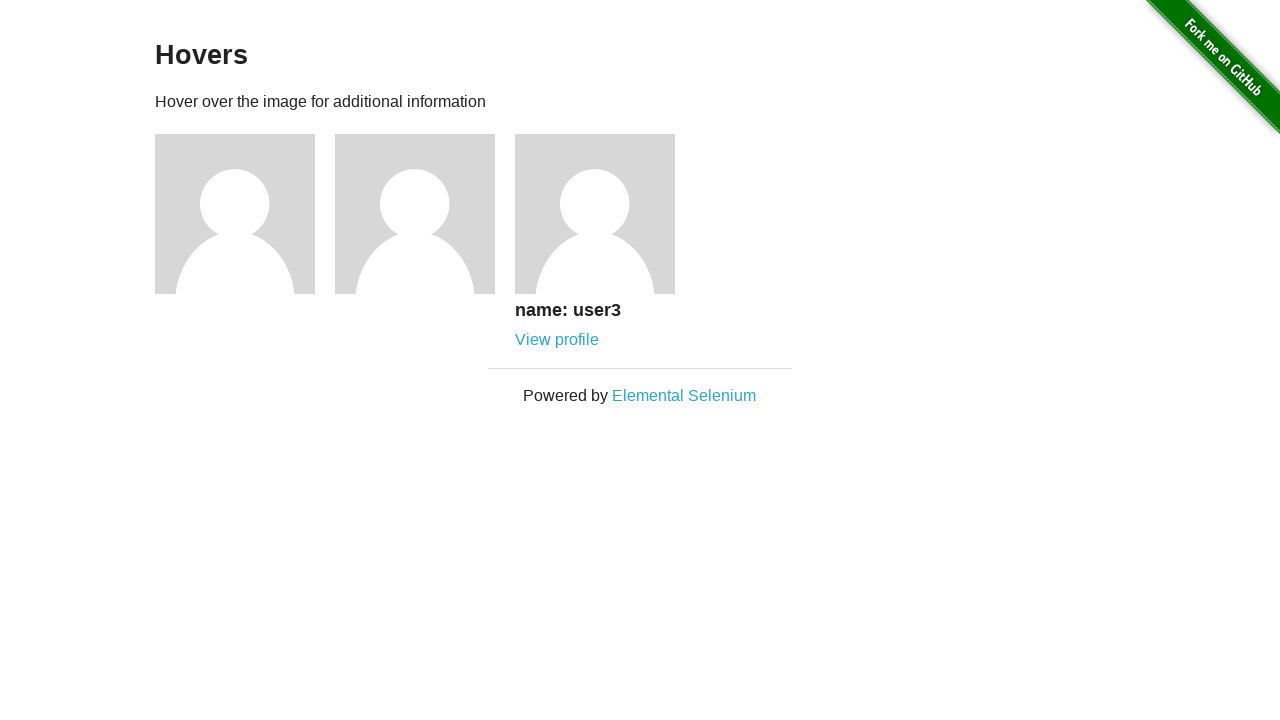

Verified that h5 heading is visible on figure 3 after hover
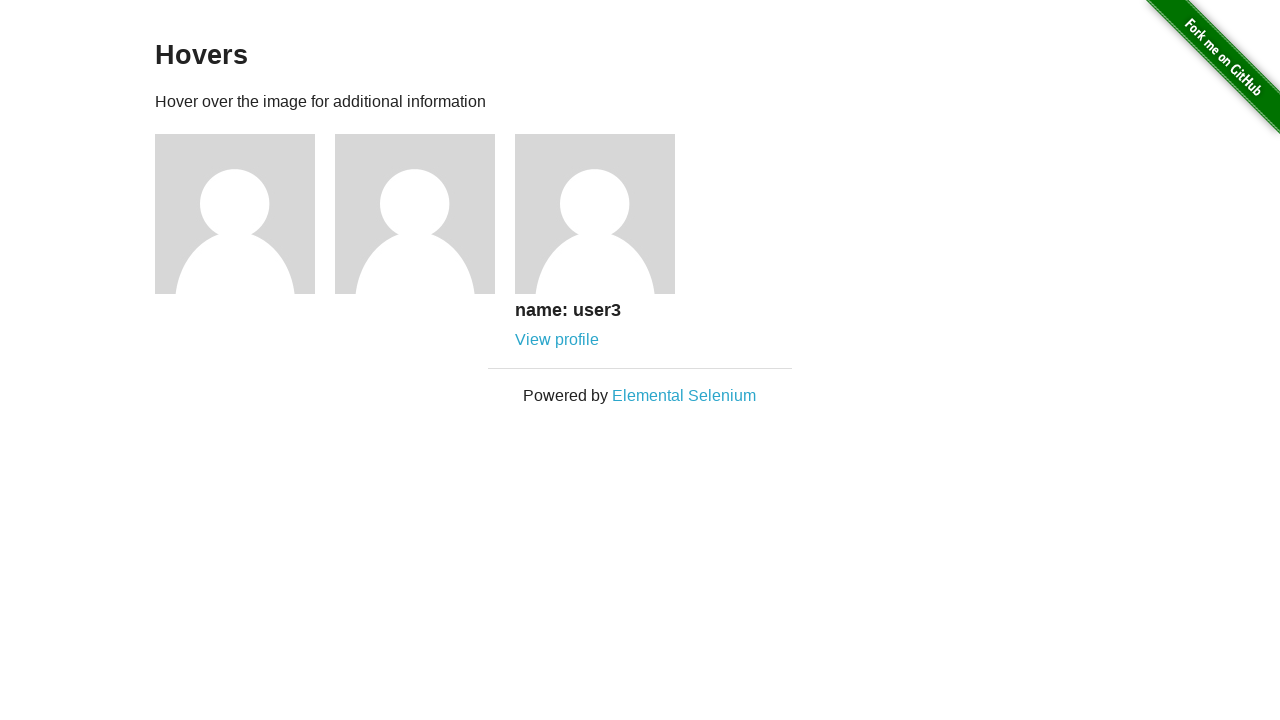

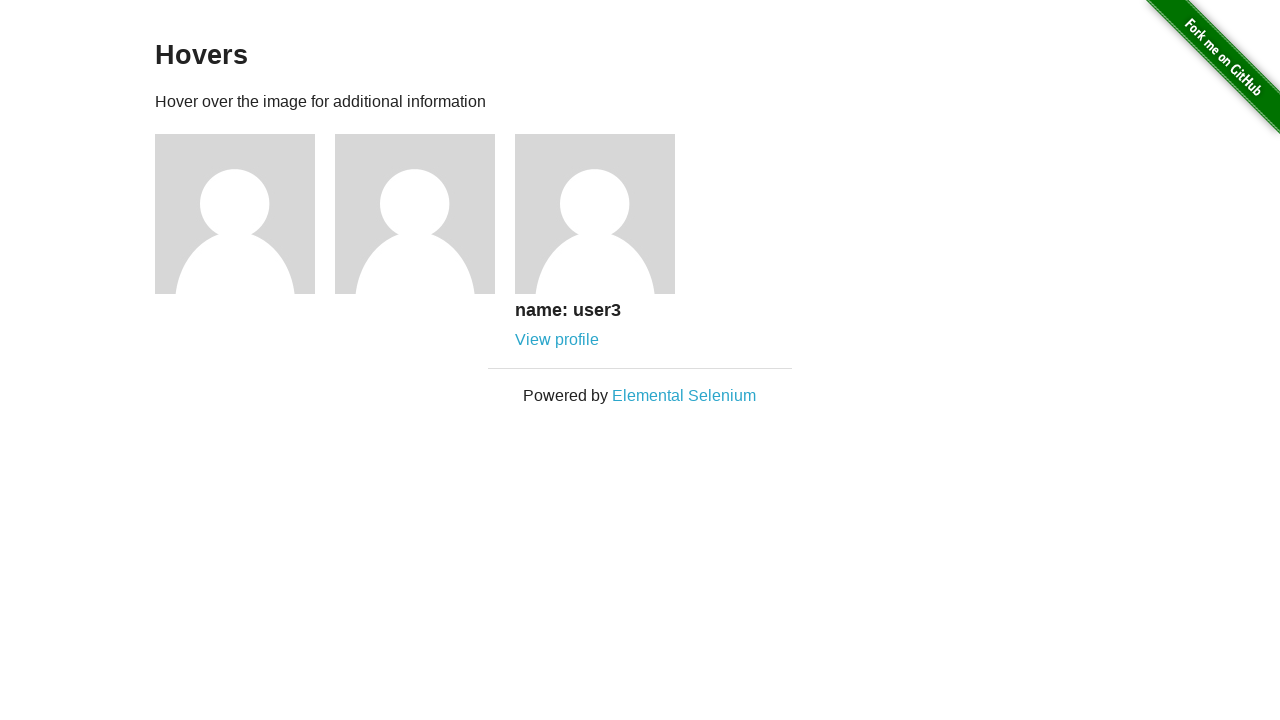